Tests that the currently applied filter is highlighted with selected class

Starting URL: https://demo.playwright.dev/todomvc

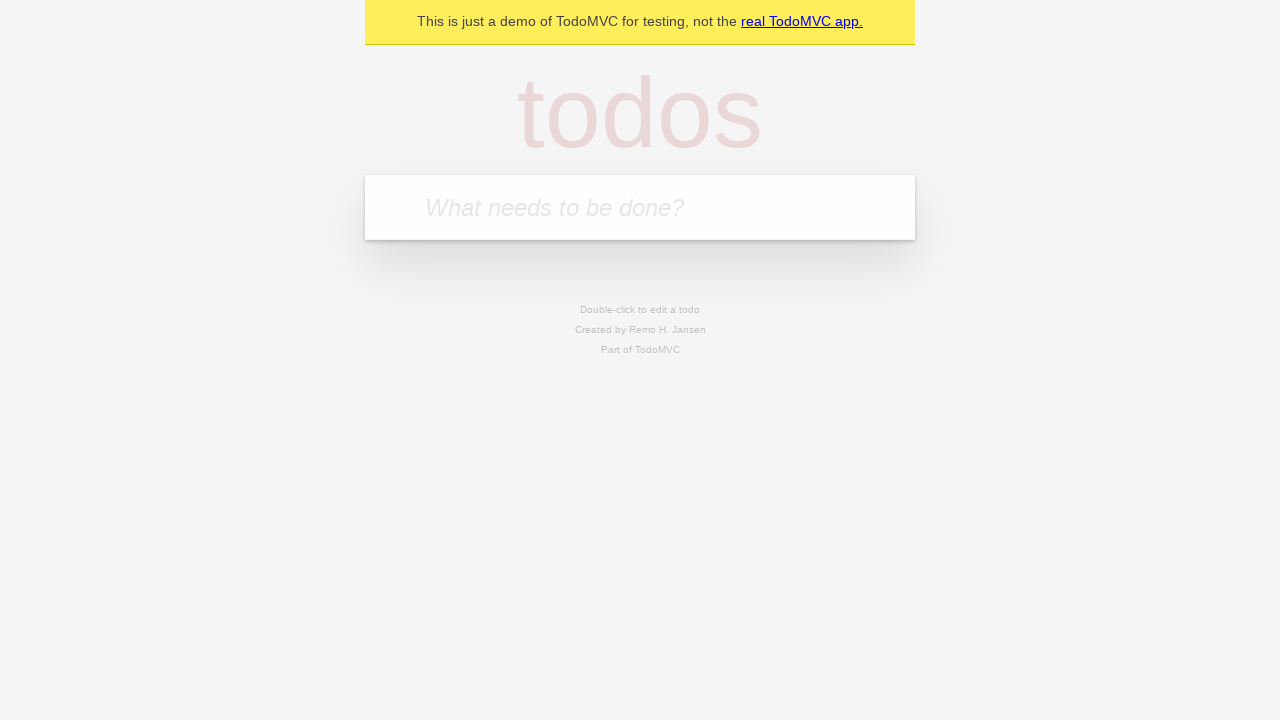

Filled new todo input with 'buy some cheese' on .new-todo
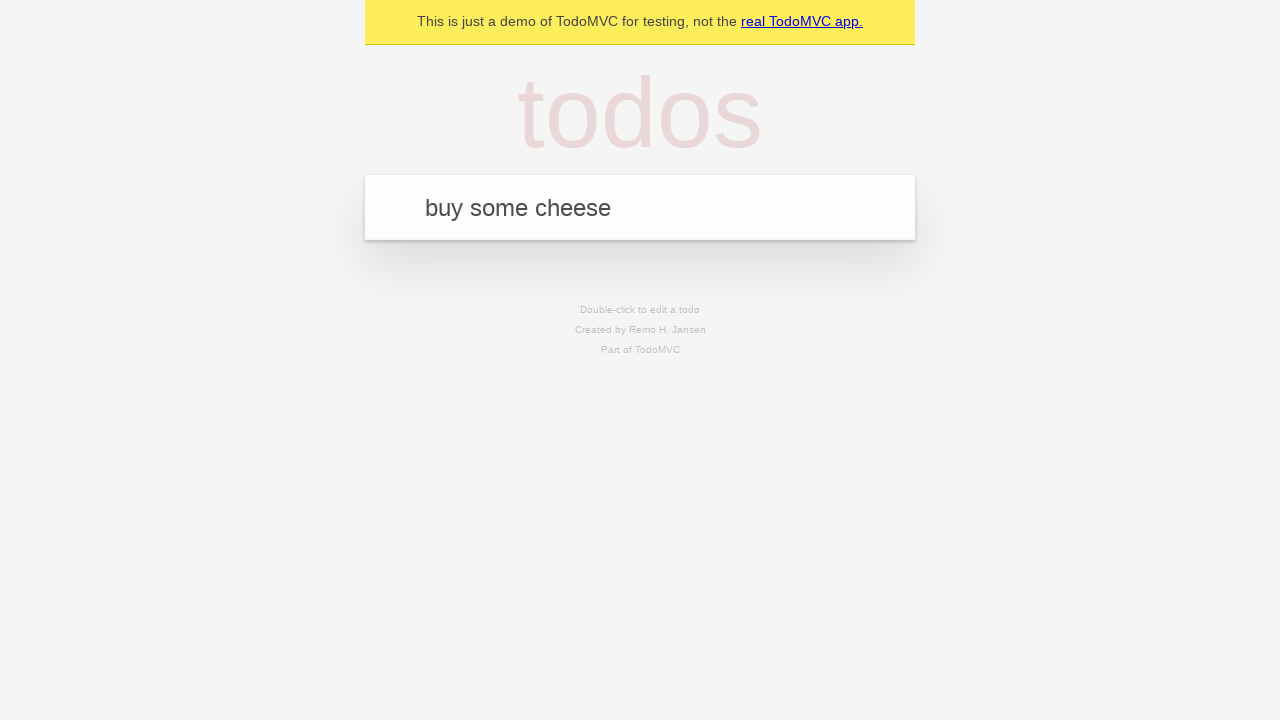

Pressed Enter to create first todo on .new-todo
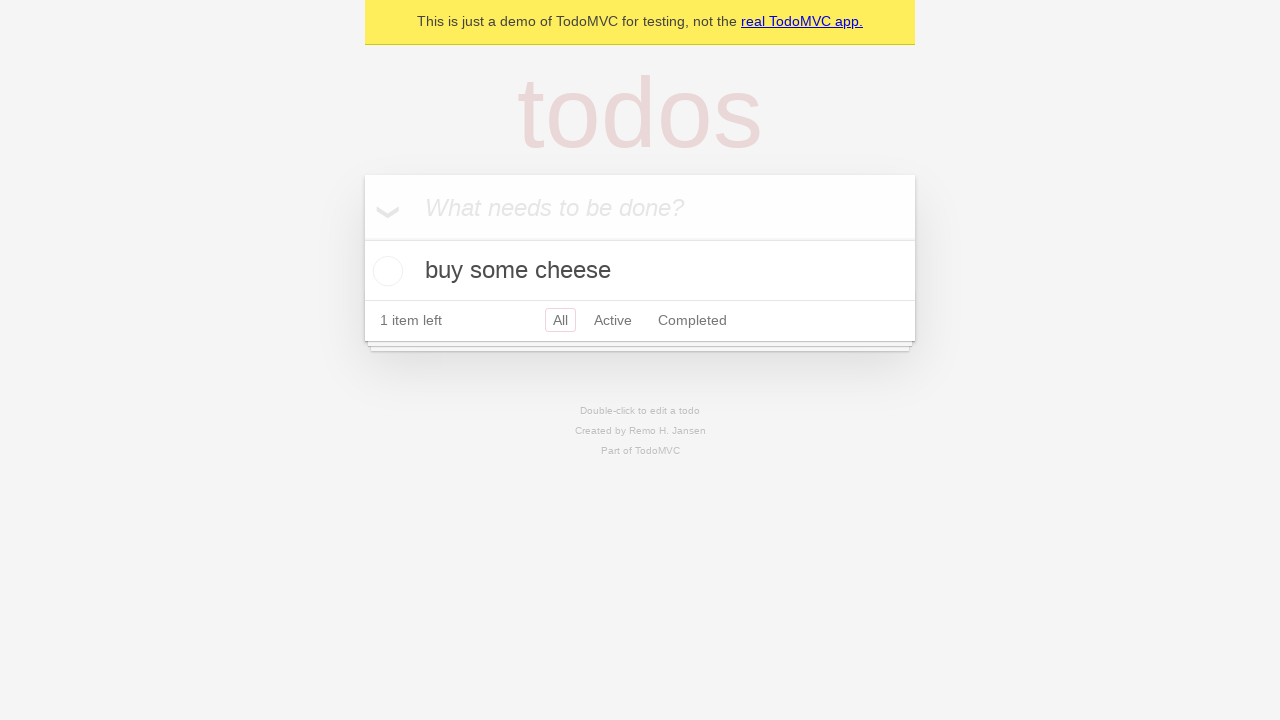

Filled new todo input with 'feed the cat' on .new-todo
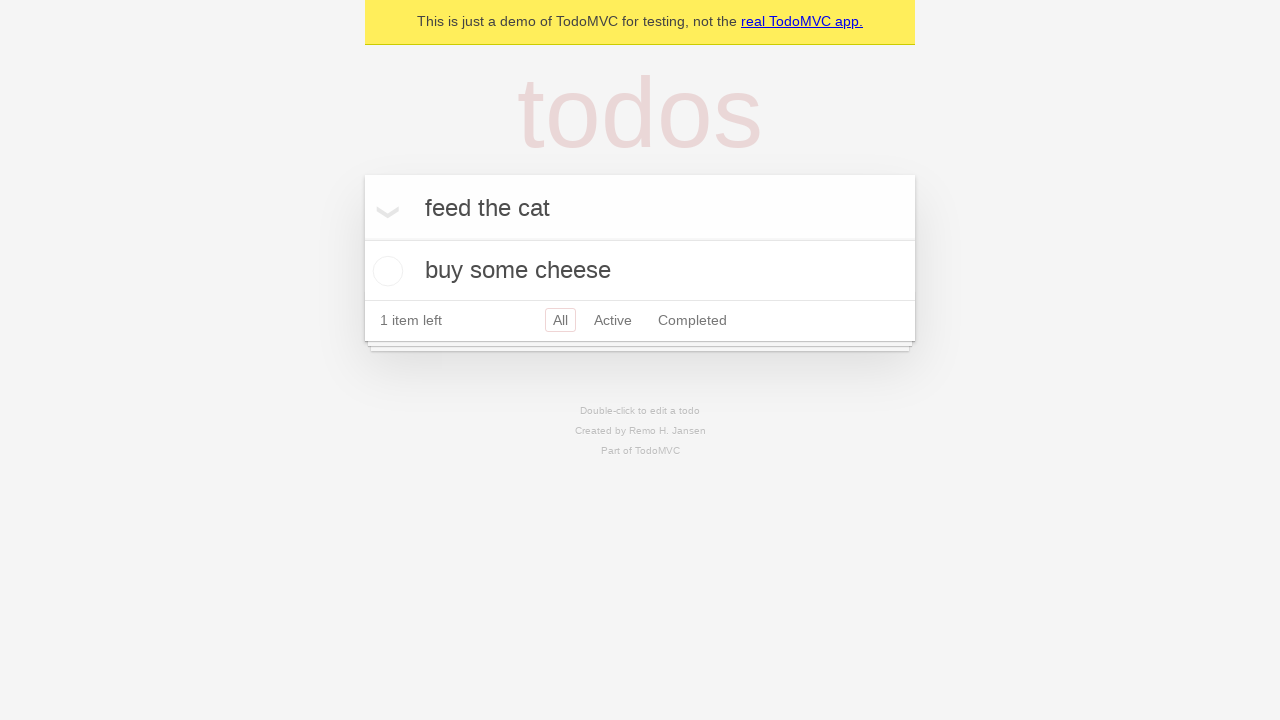

Pressed Enter to create second todo on .new-todo
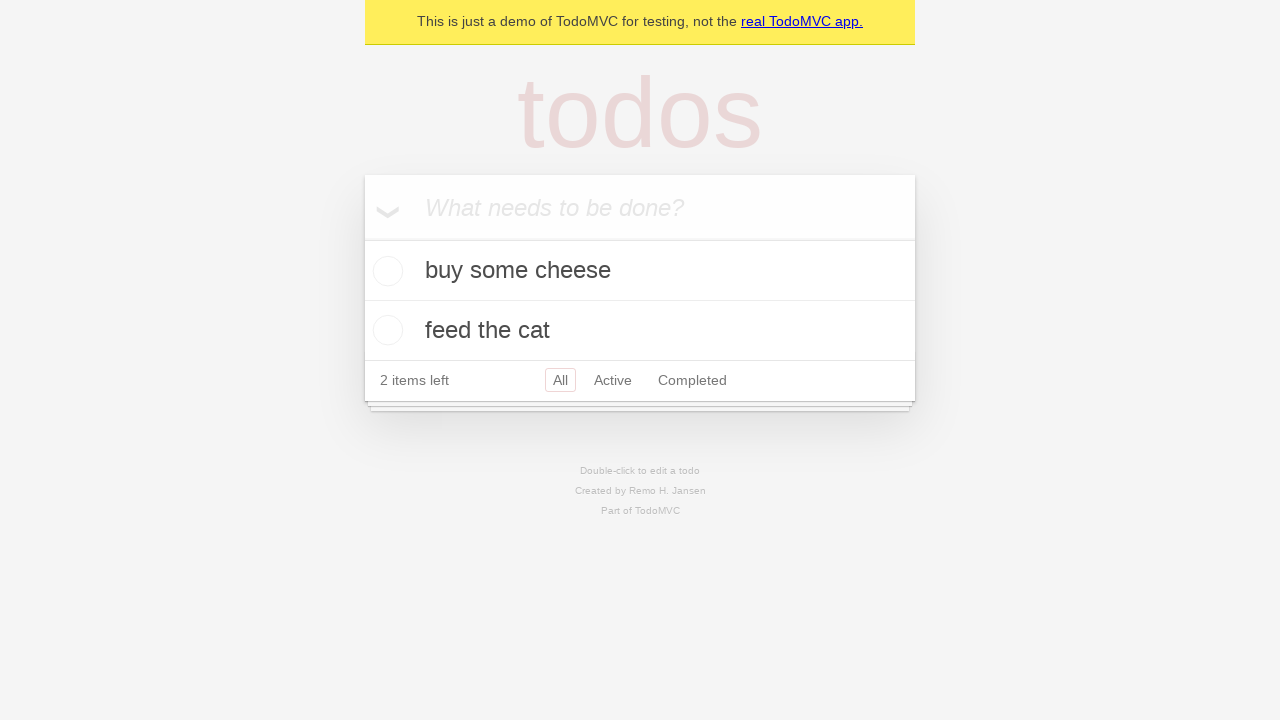

Filled new todo input with 'book a doctors appointment' on .new-todo
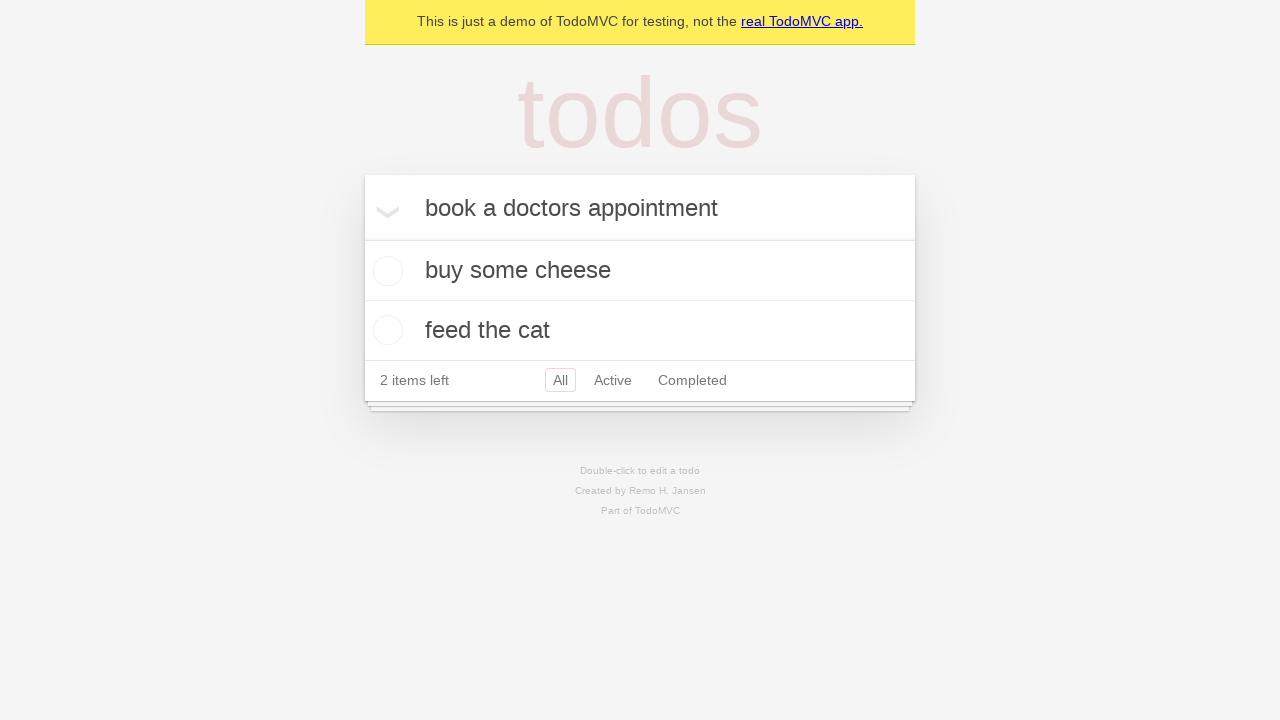

Pressed Enter to create third todo on .new-todo
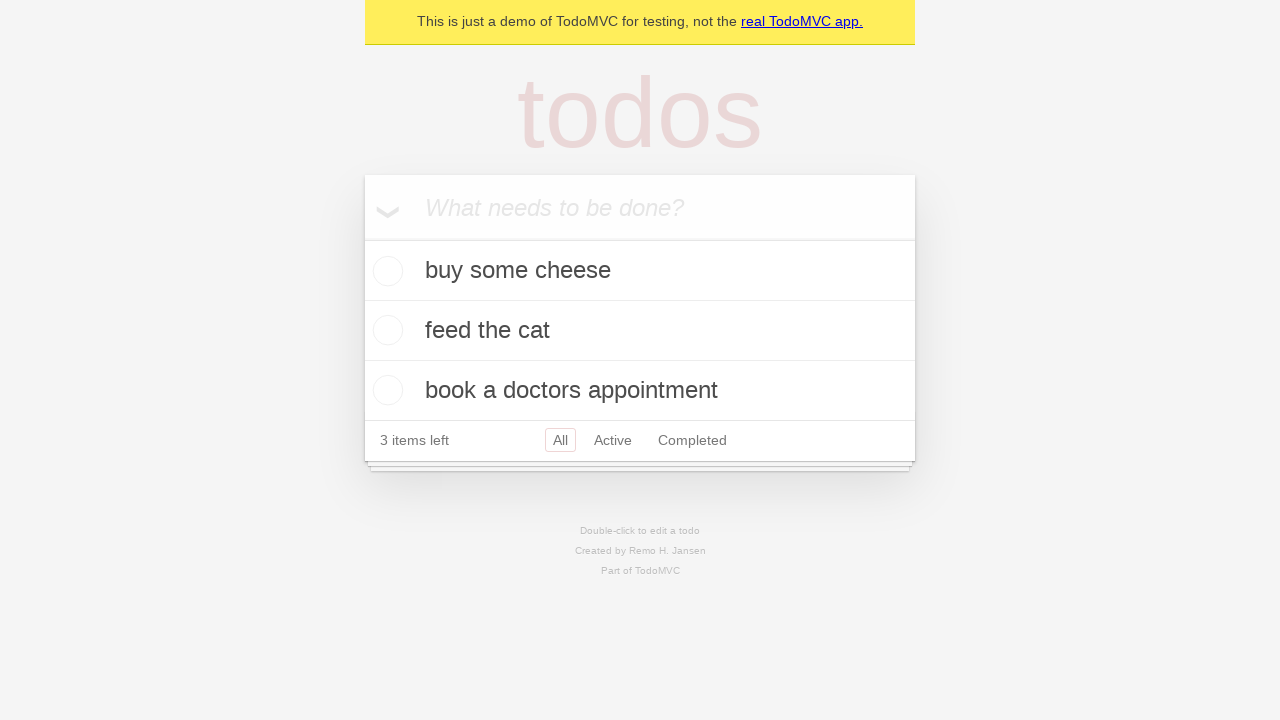

Clicked Active filter at (613, 440) on .filters >> text=Active
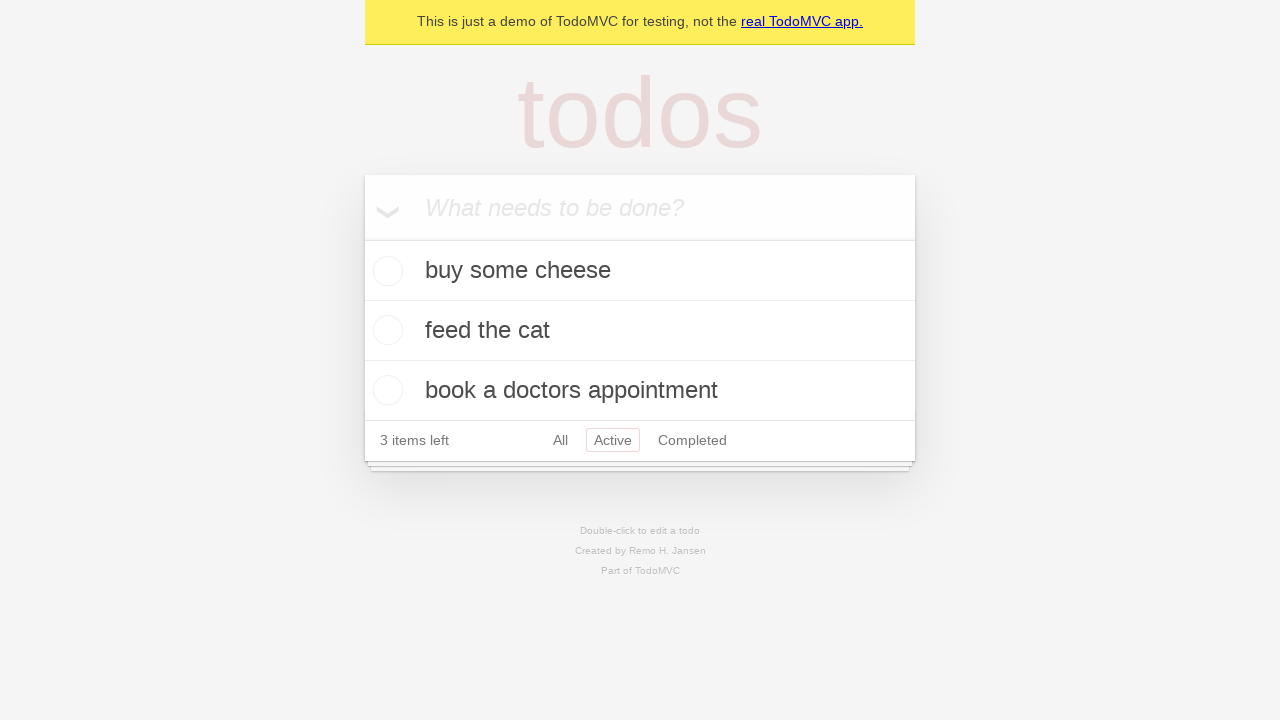

Clicked Completed filter to verify it highlights as selected at (692, 440) on .filters >> text=Completed
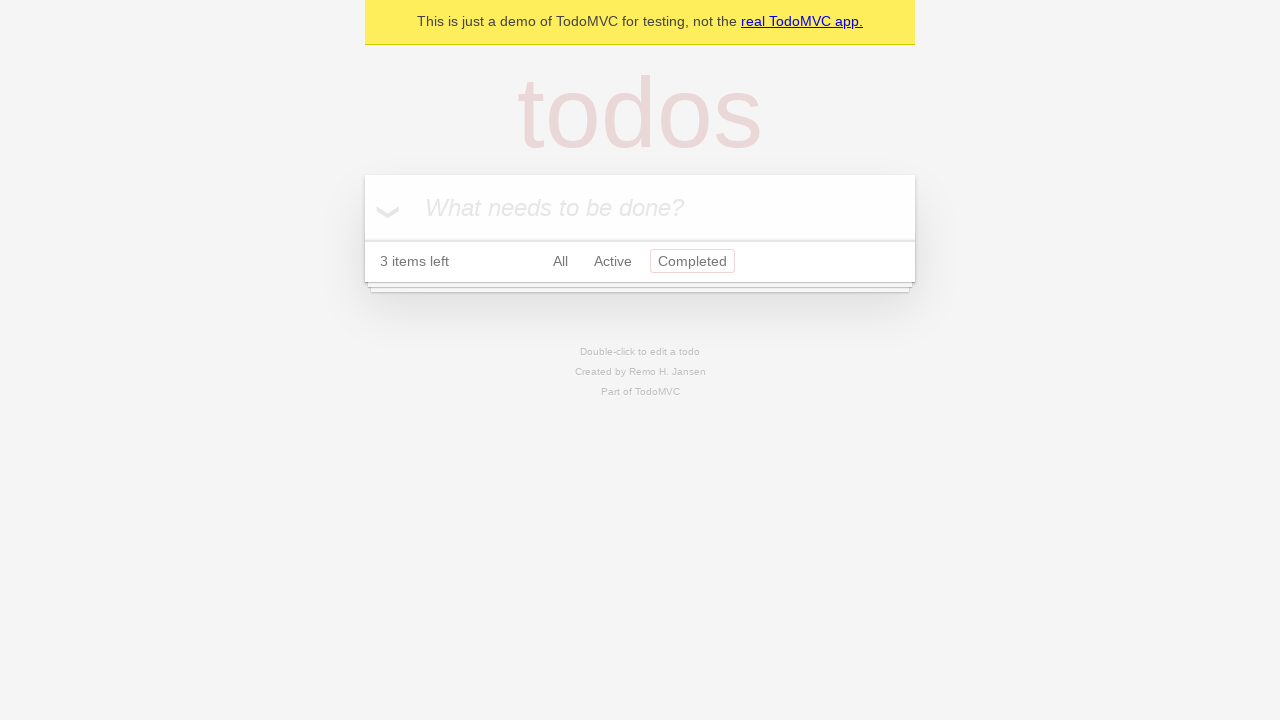

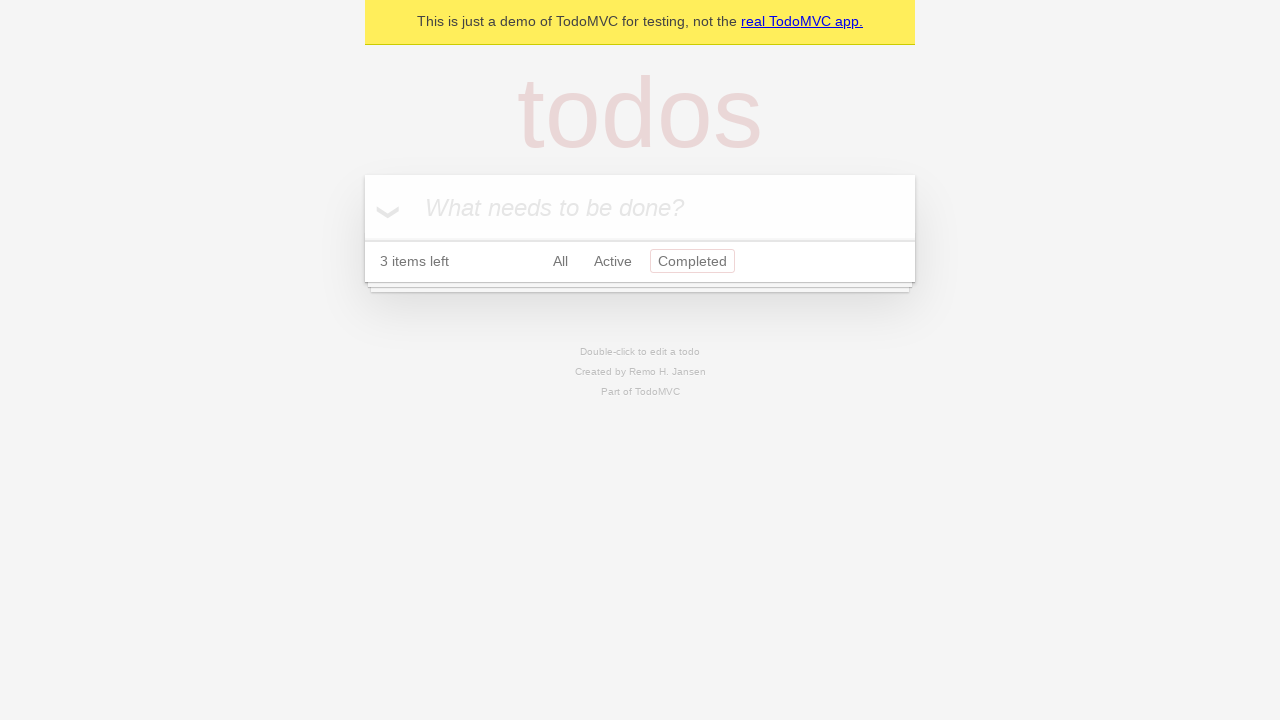